Navigates to the LeafGround Edit page, a Selenium practice website, and maximizes the browser window.

Starting URL: http://www.leafground.com/pages/Edit.html

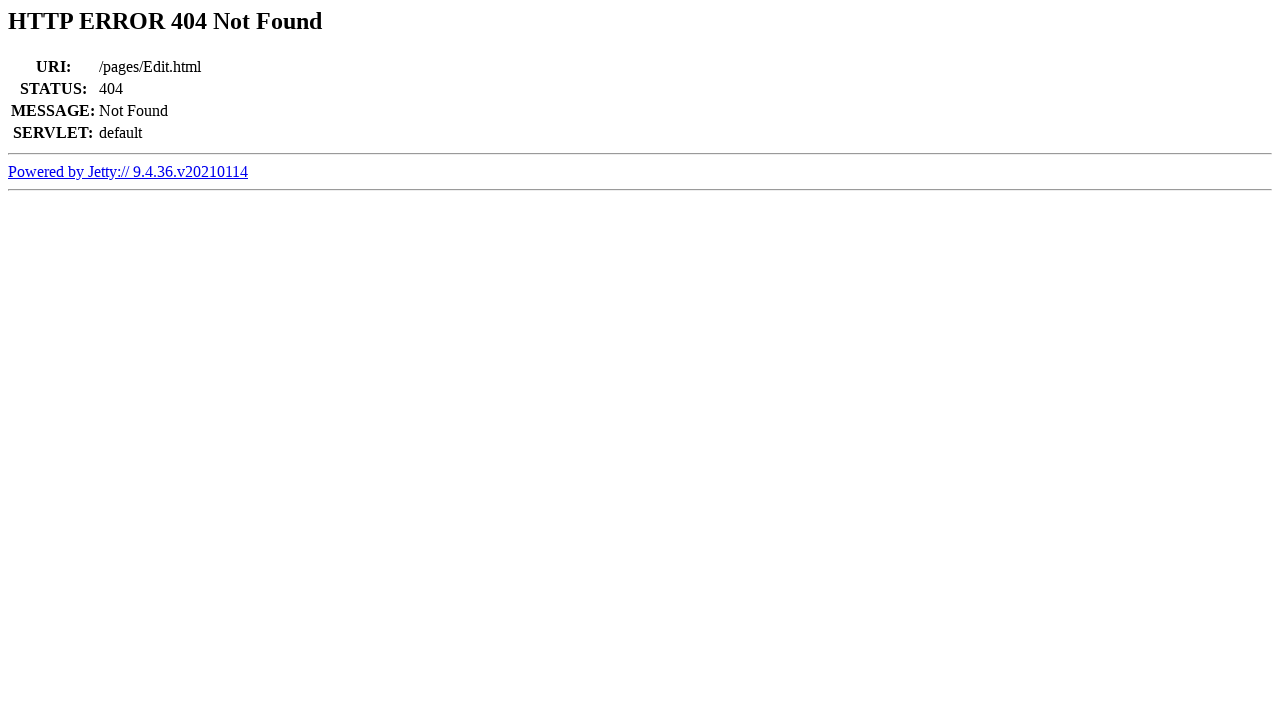

Set viewport size to 1920x1080 to maximize browser window
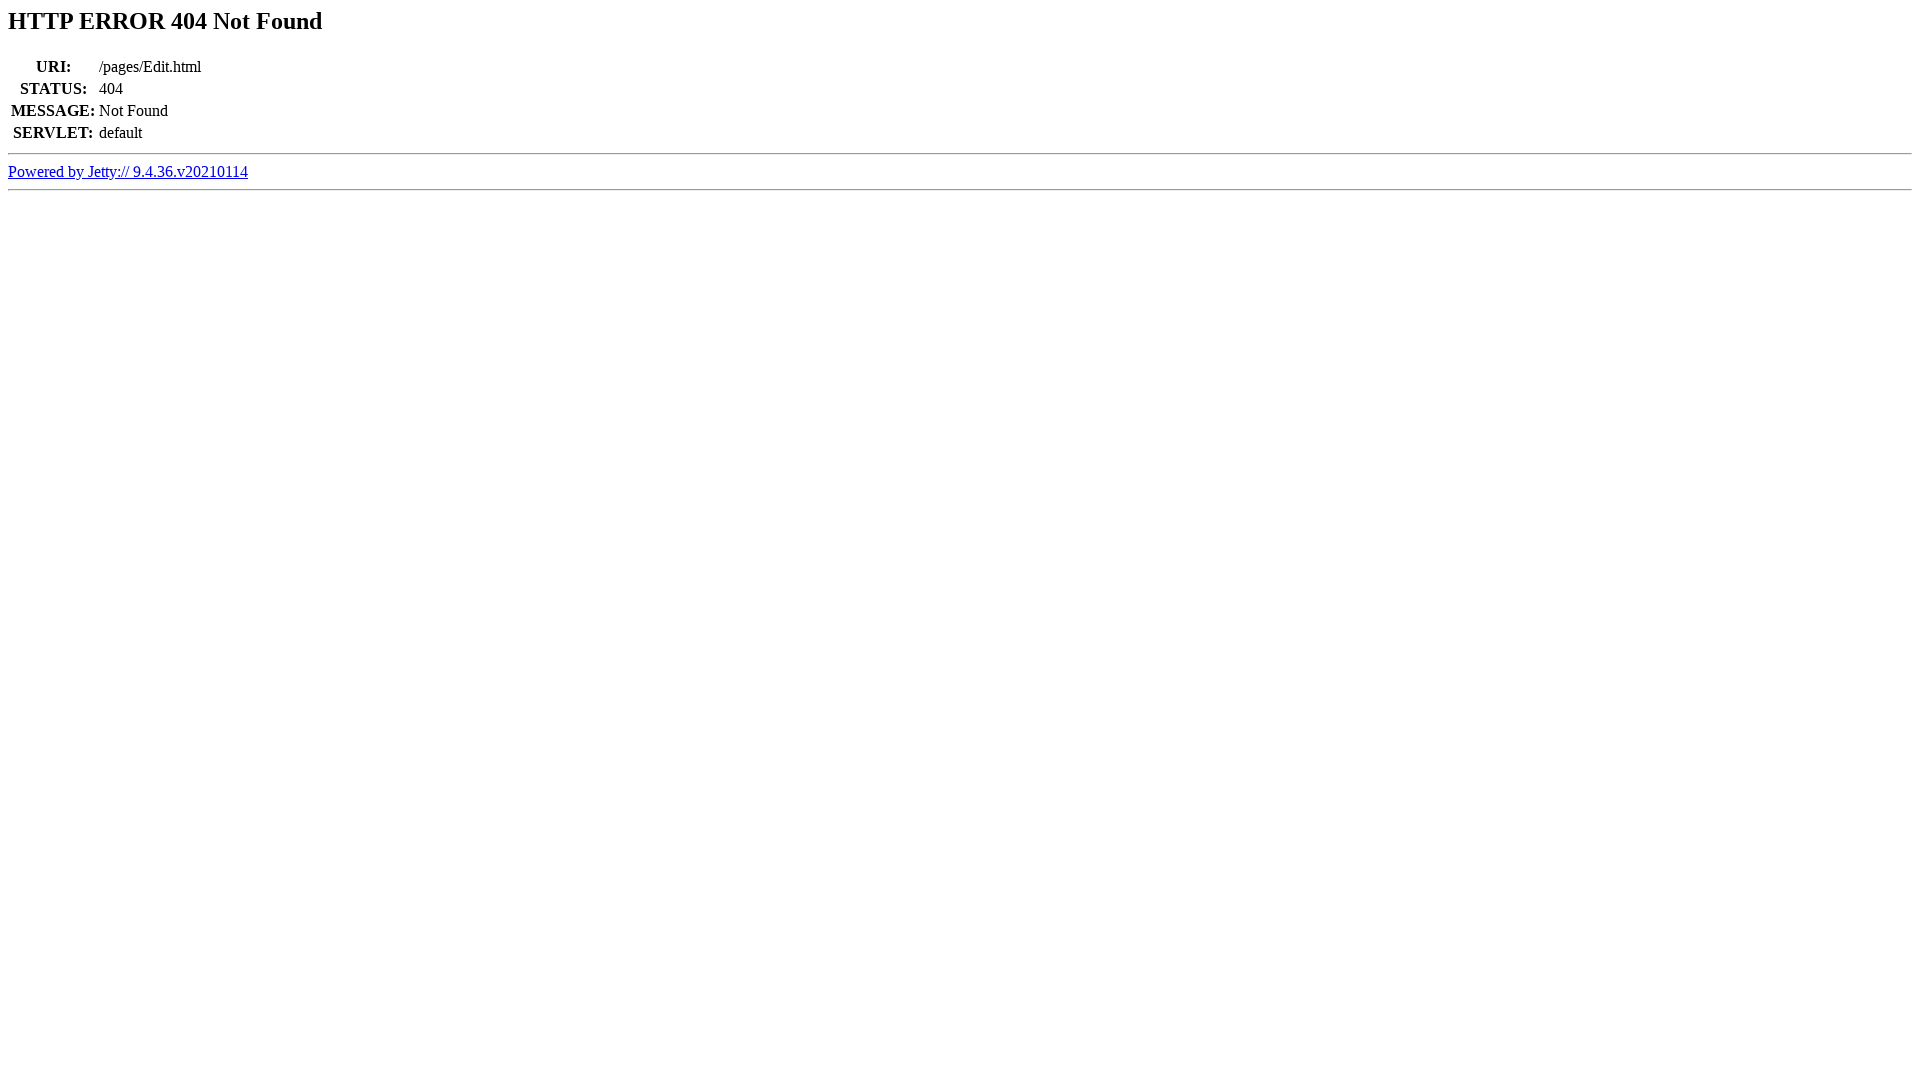

Page fully loaded - DOM content rendered
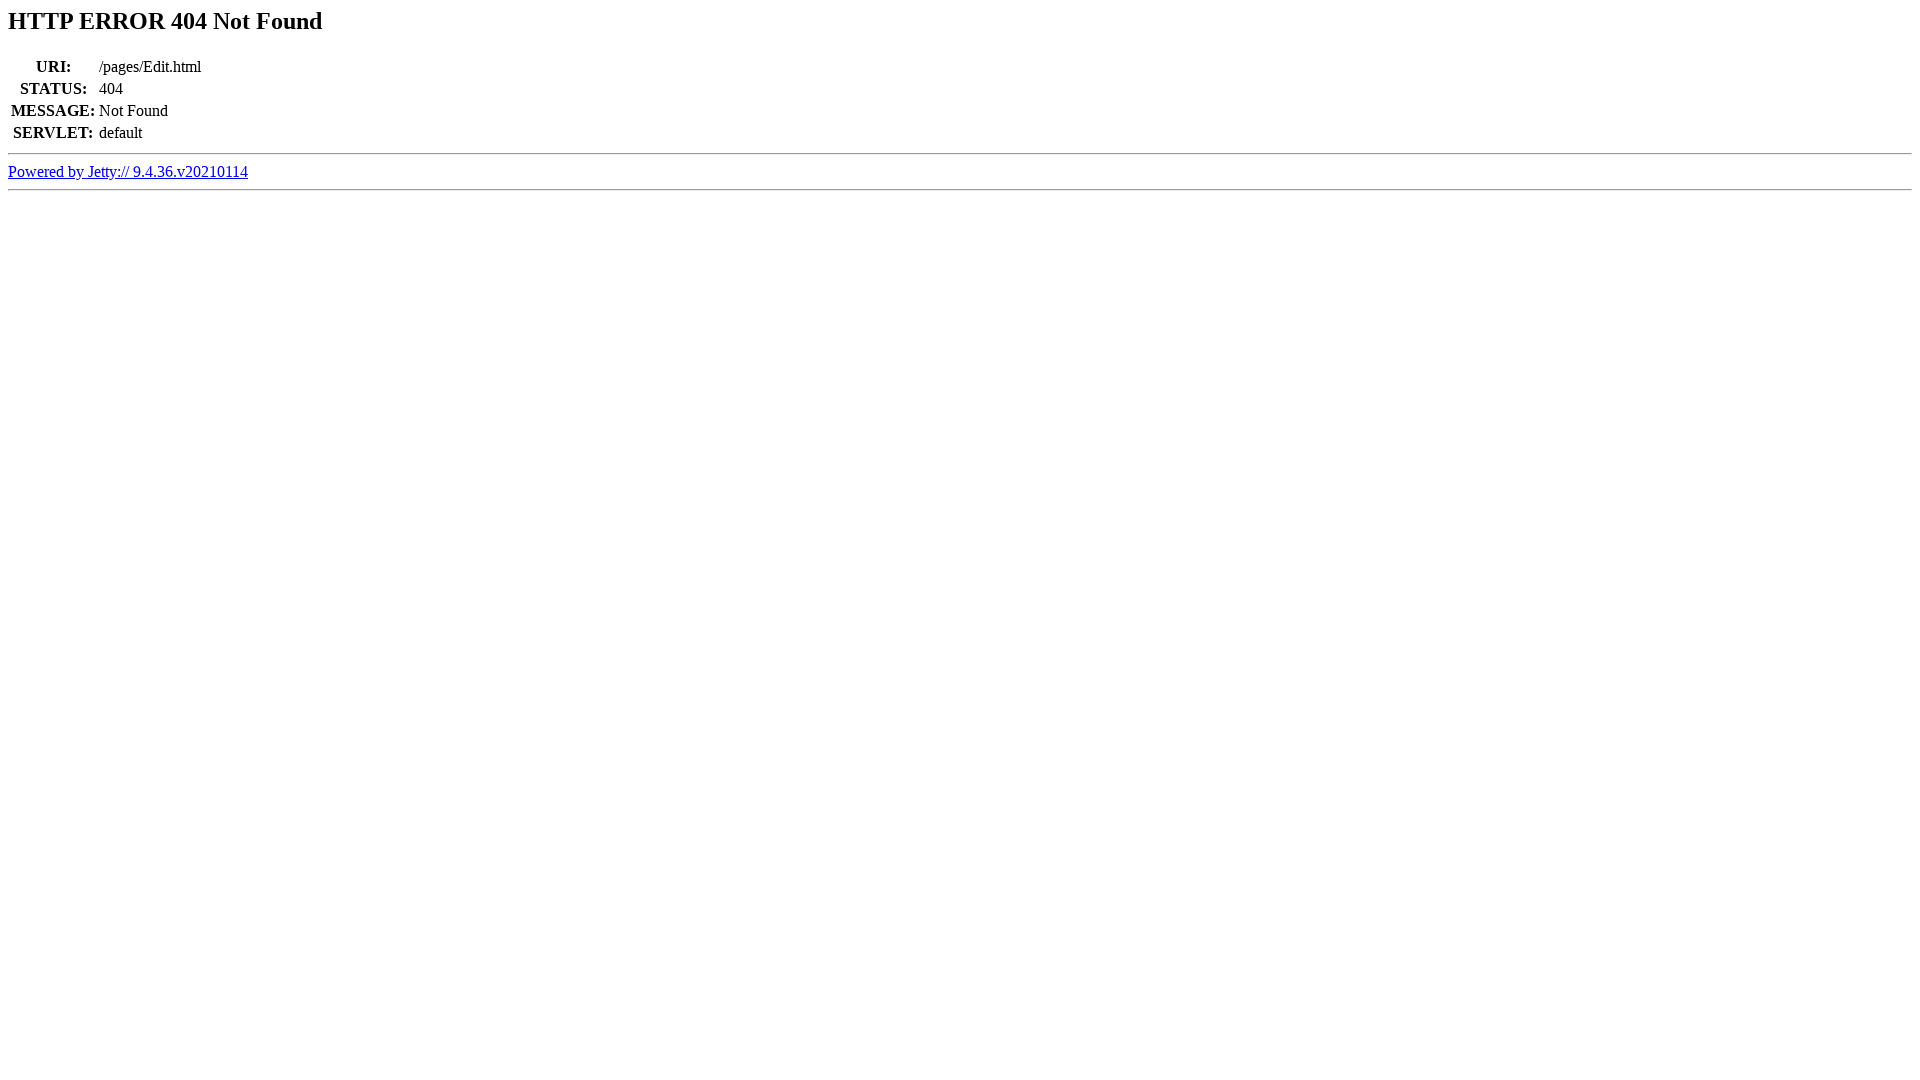

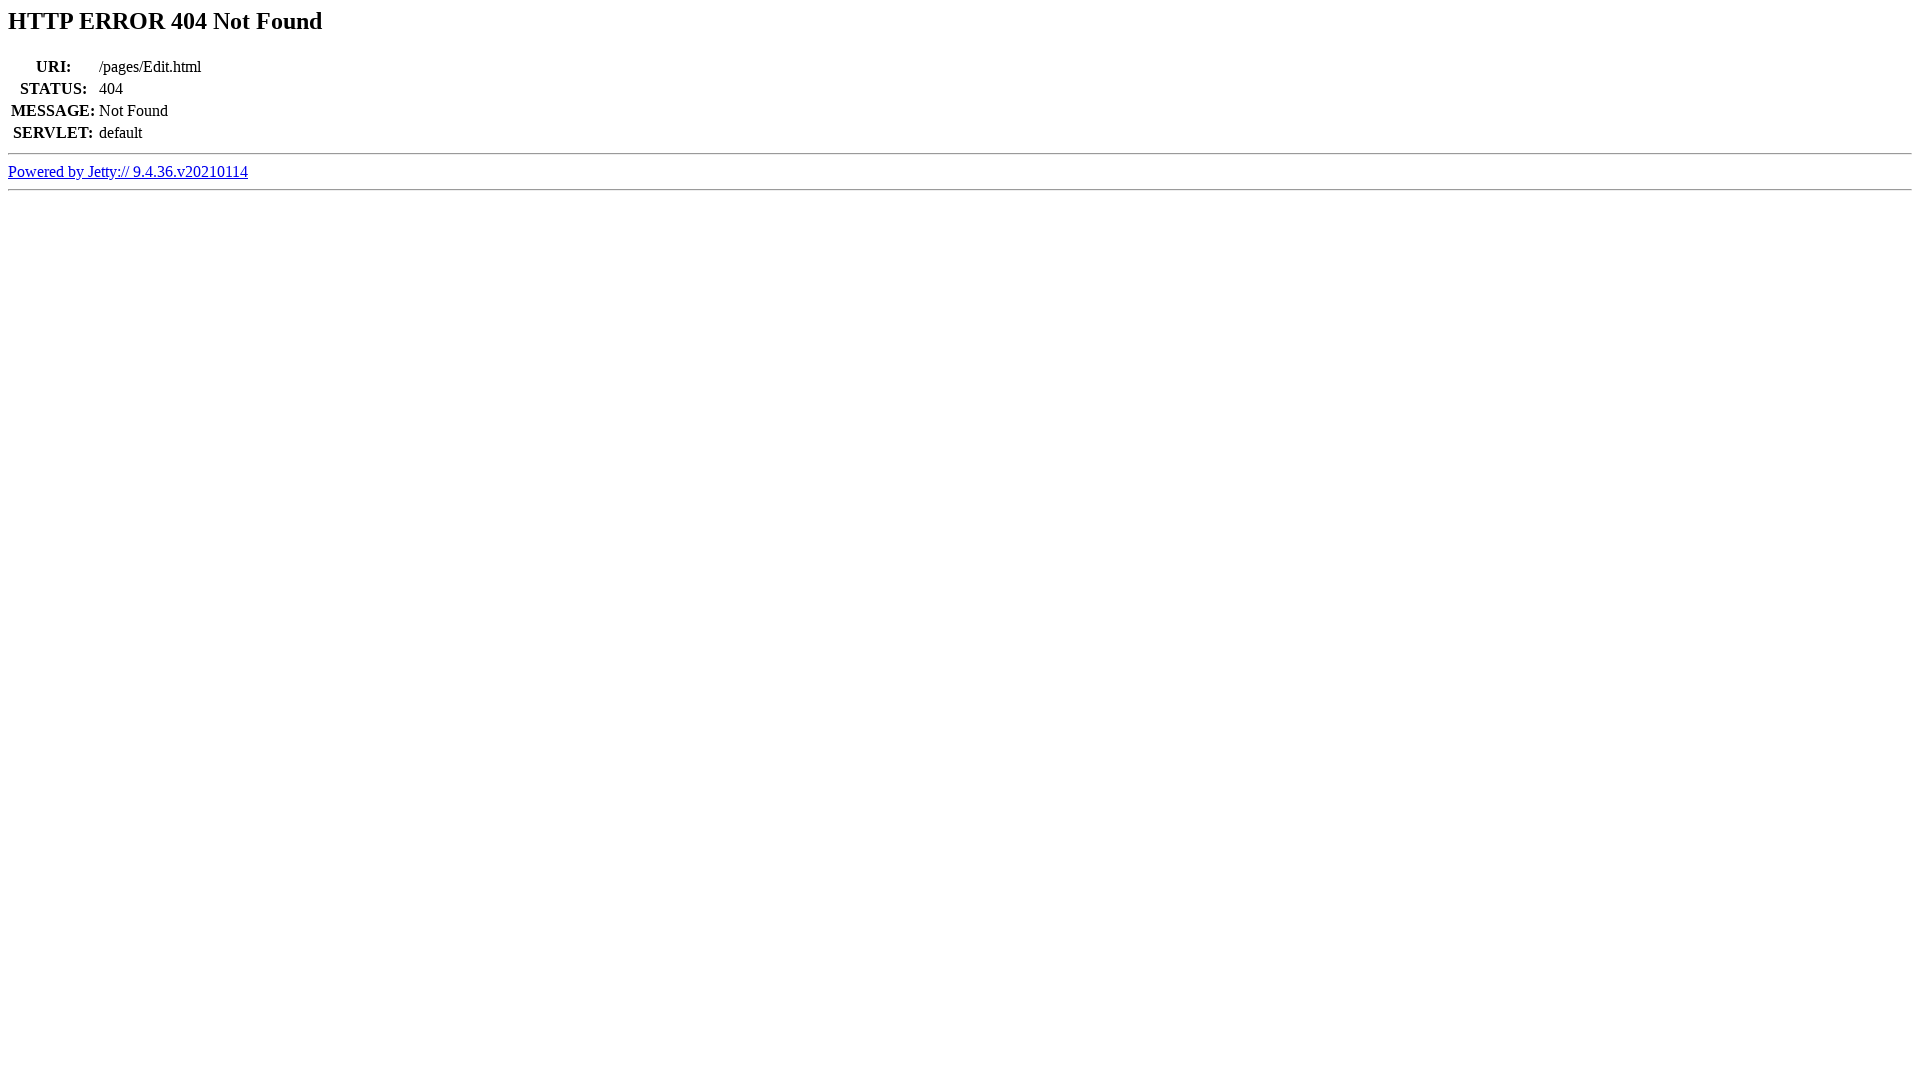